Tests drag and drop functionality by navigating to the jQuery UI demo page, clicking on the Droppable link, and performing a drag and drop operation within an iframe

Starting URL: https://jqueryui.com/draggable/

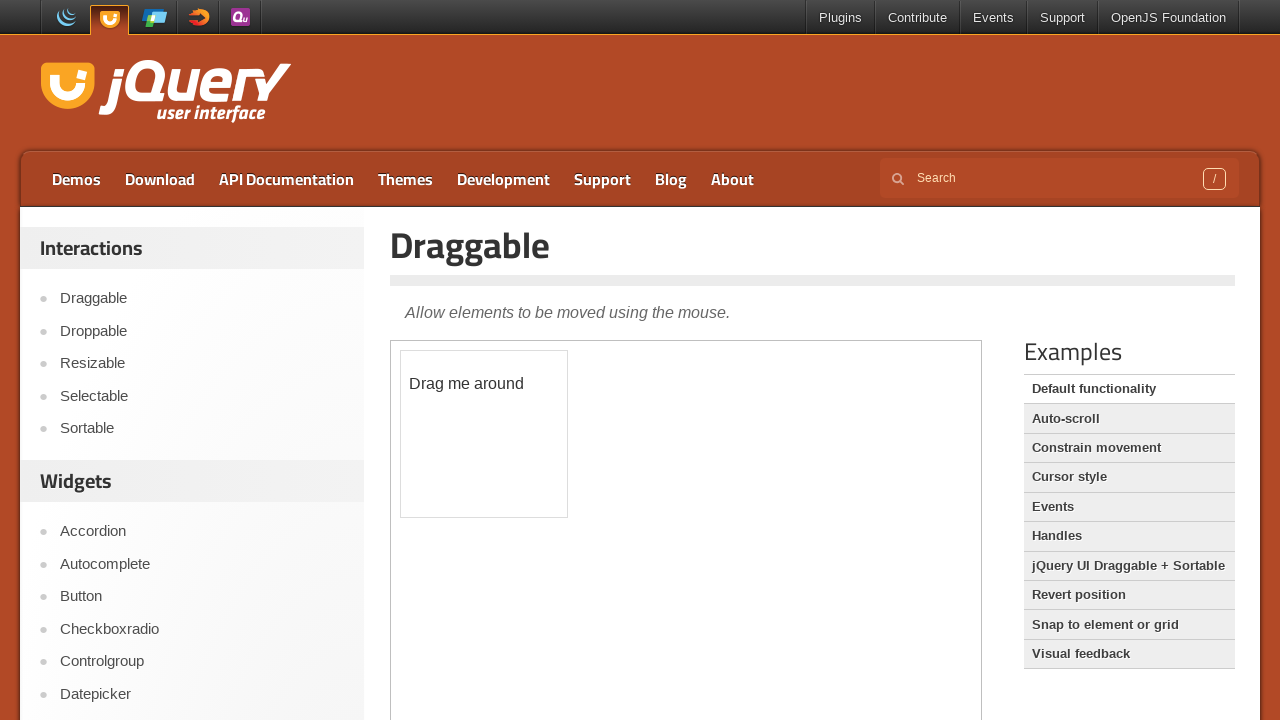

Clicked on the Droppable link to navigate to drag and drop demo at (202, 331) on xpath=//a[text()='Droppable']
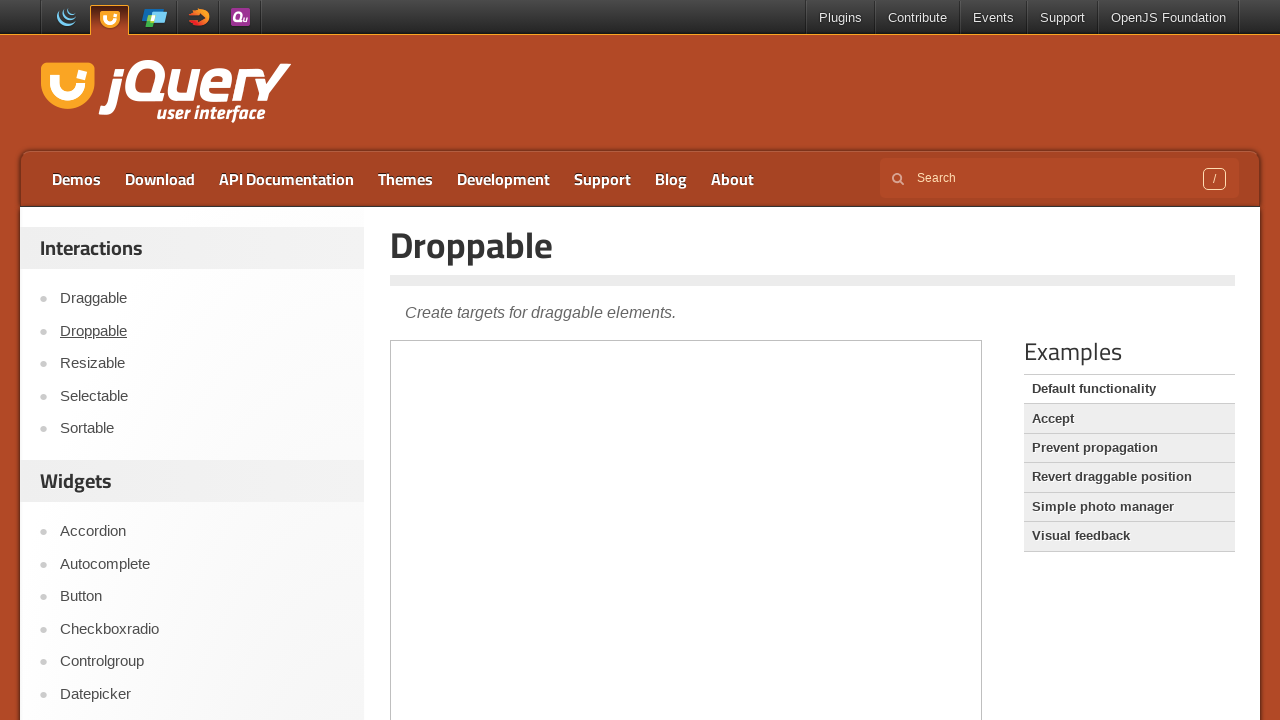

Located and switched to iframe containing drag and drop elements
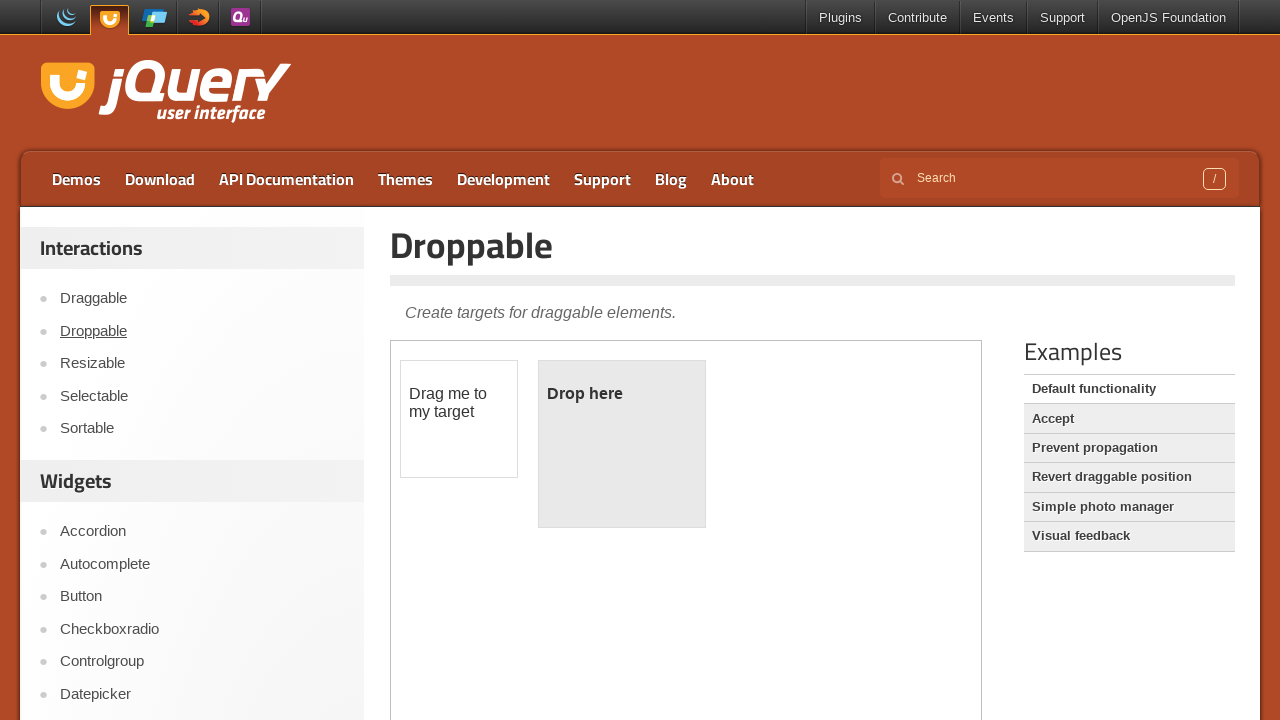

Located draggable element 'Drag me to my target'
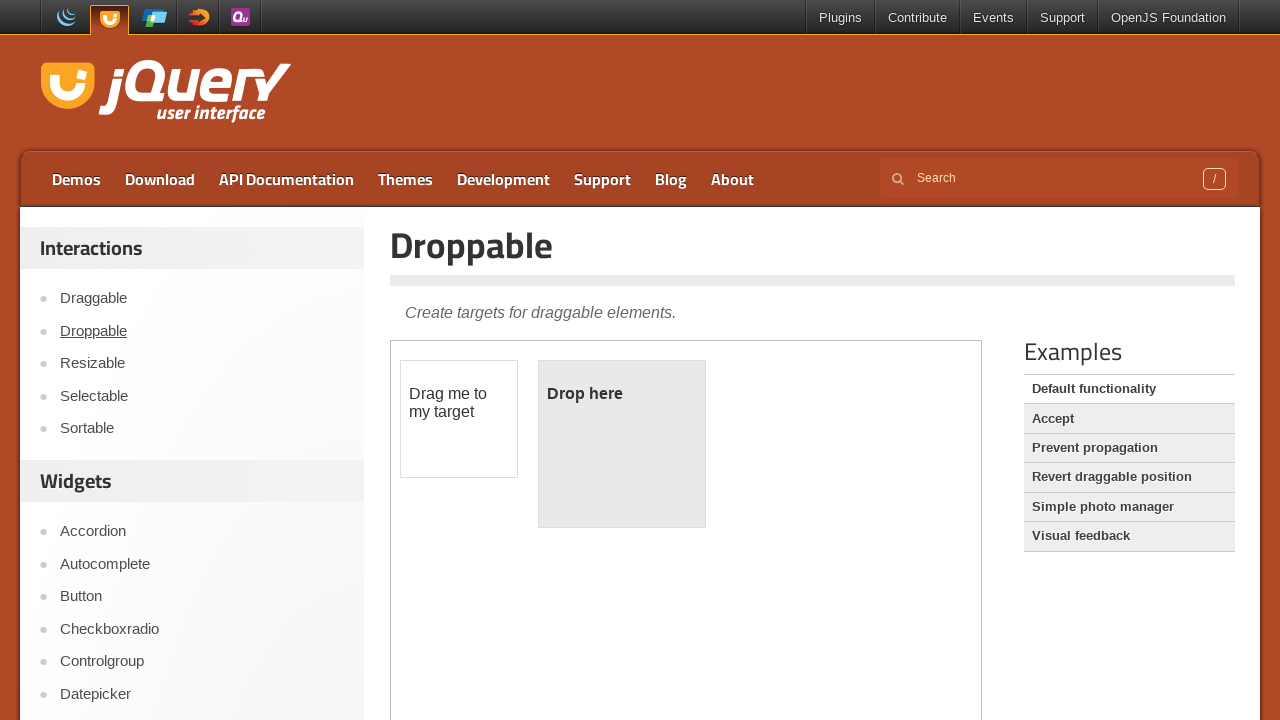

Located droppable target element
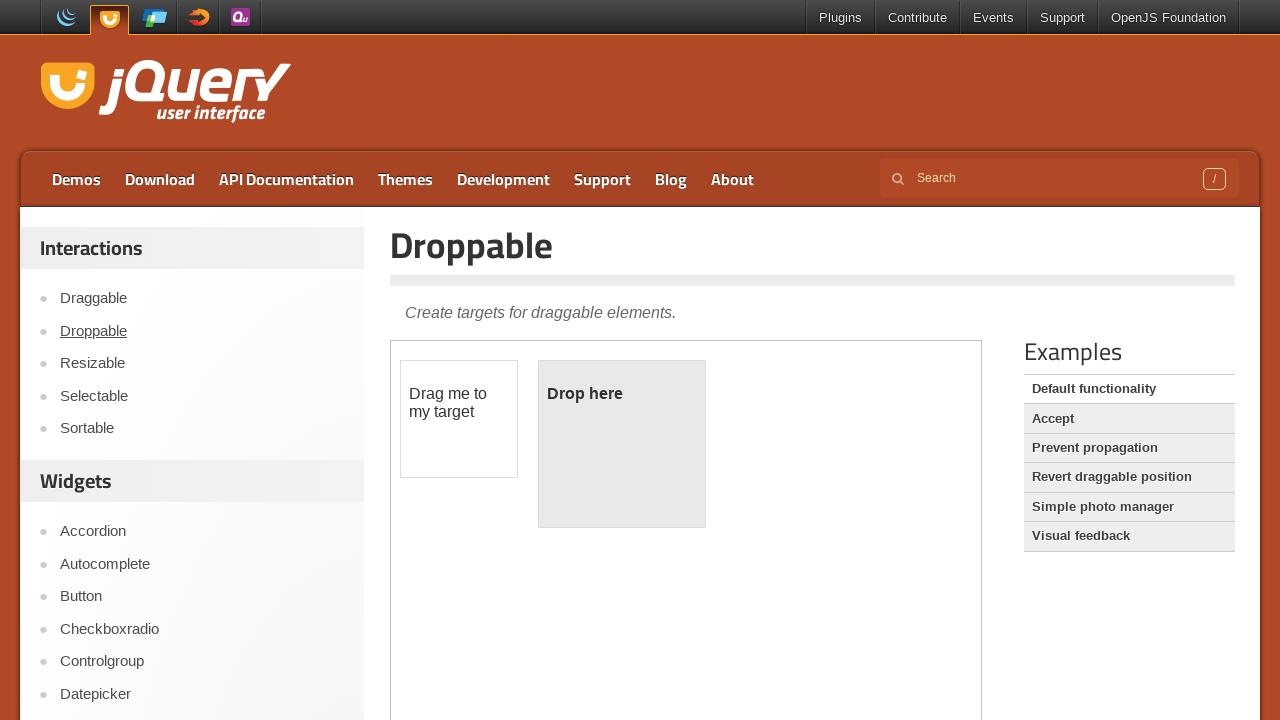

Performed drag and drop operation from draggable to droppable element at (622, 444)
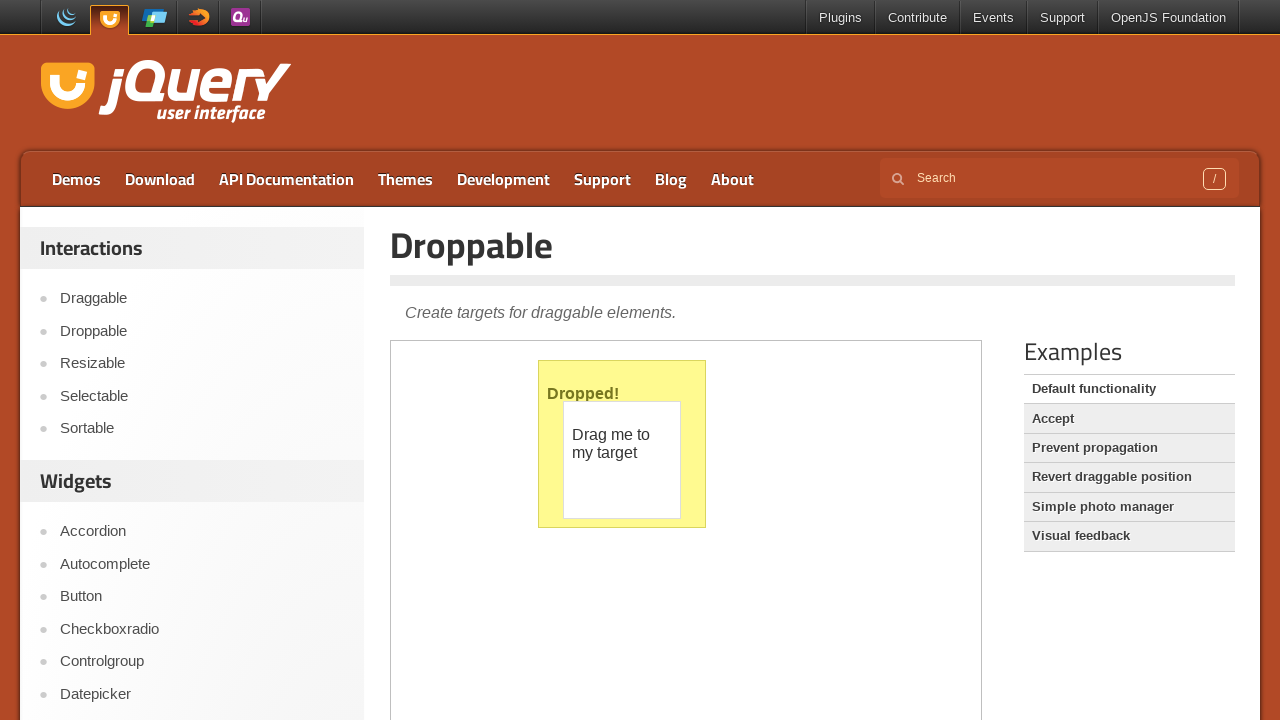

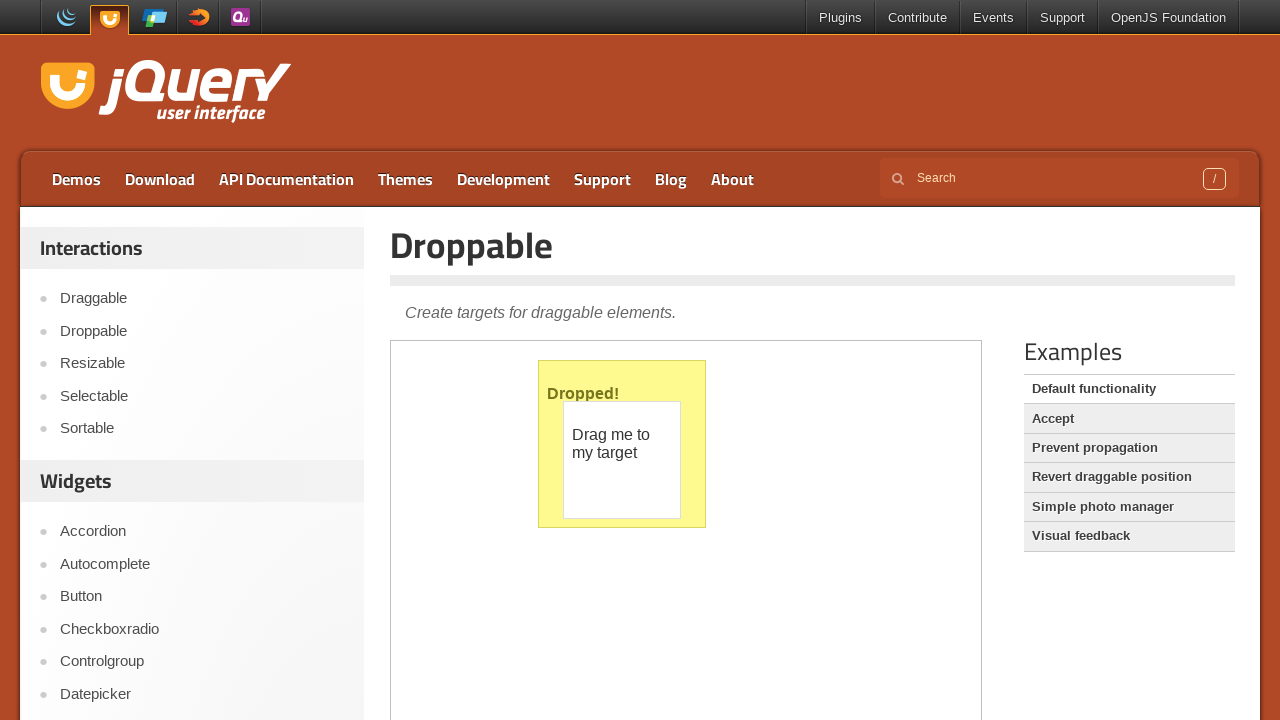